Navigates to MakeMyTrip travel booking website and waits for the page to load

Starting URL: https://www.makemytrip.com/

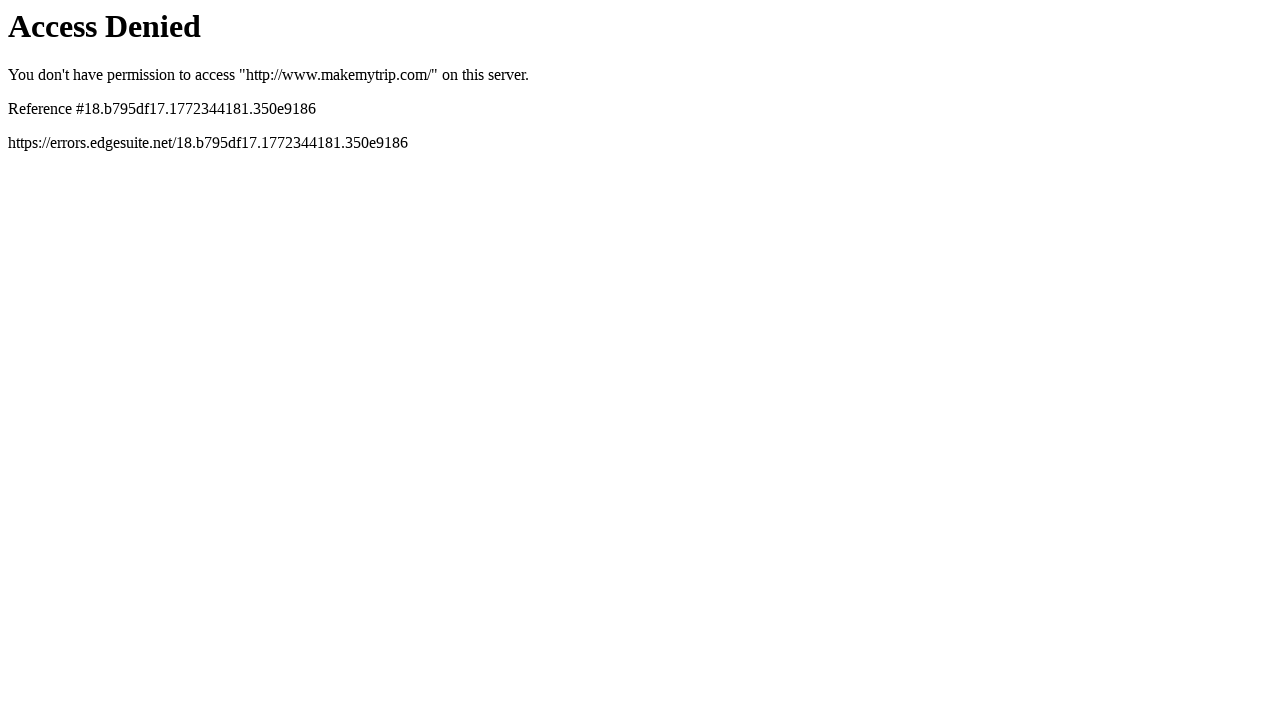

Navigated to MakeMyTrip travel booking website
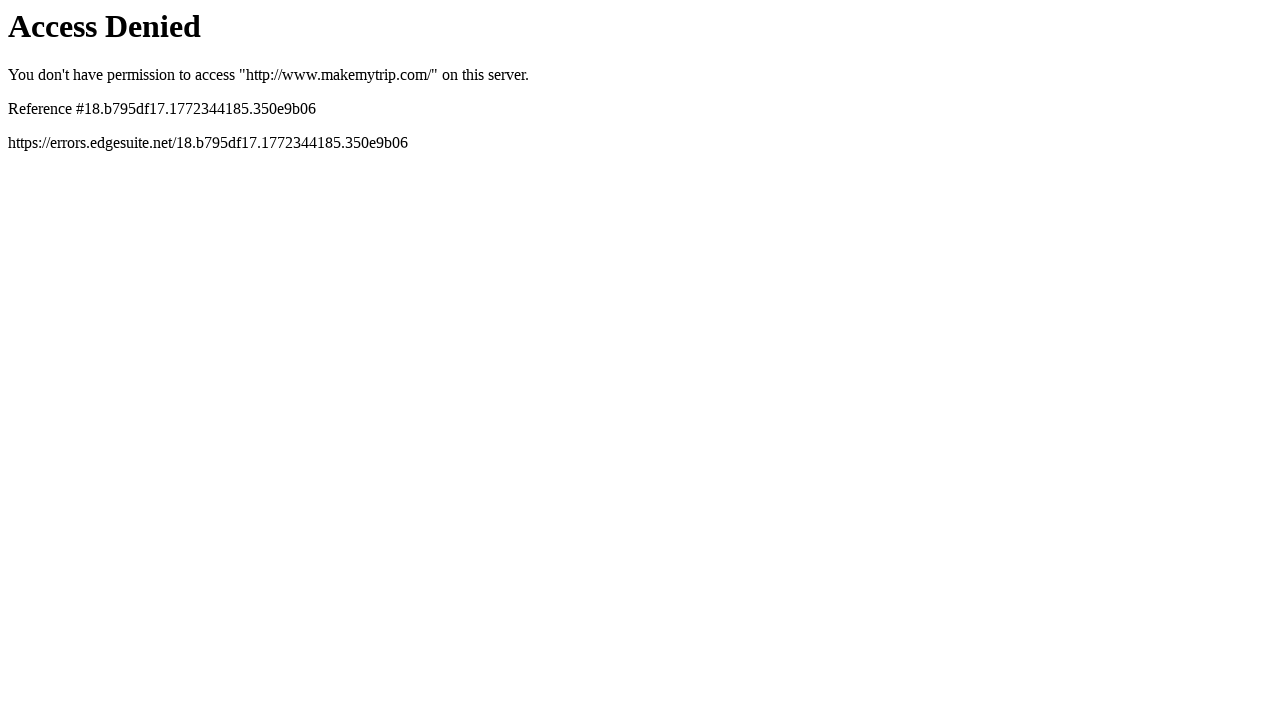

Waited for page to fully load with networkidle state
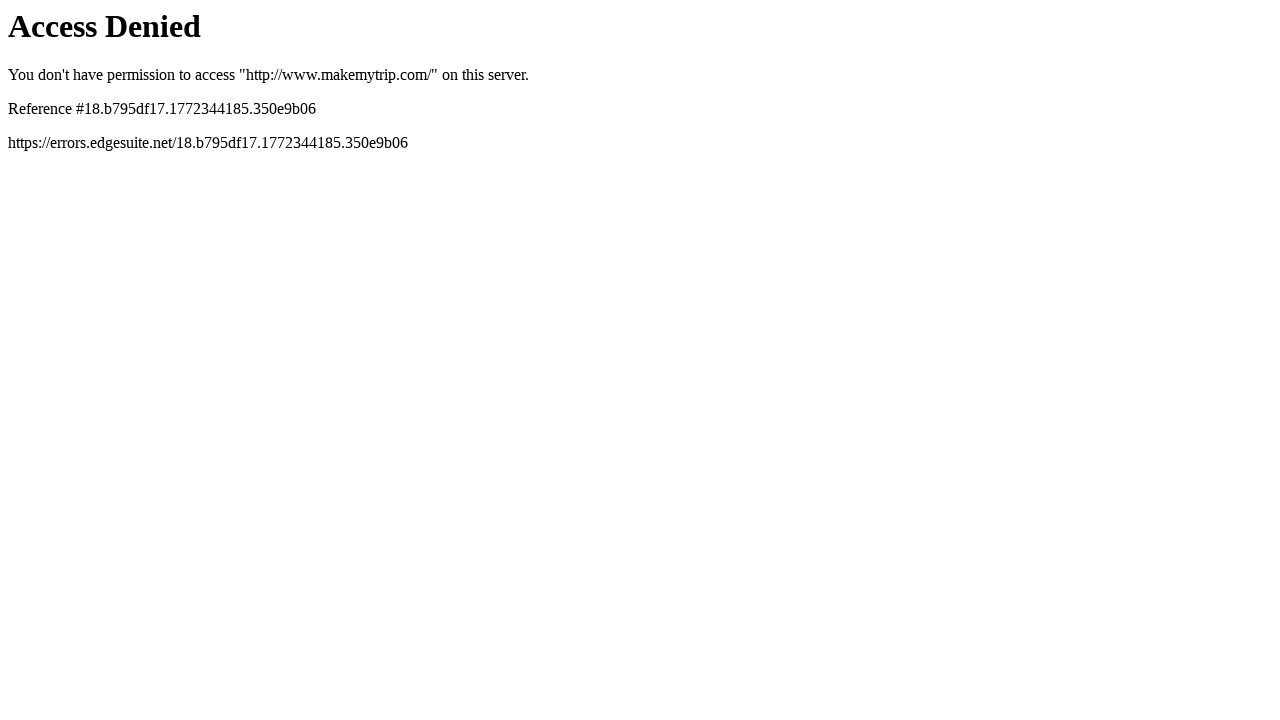

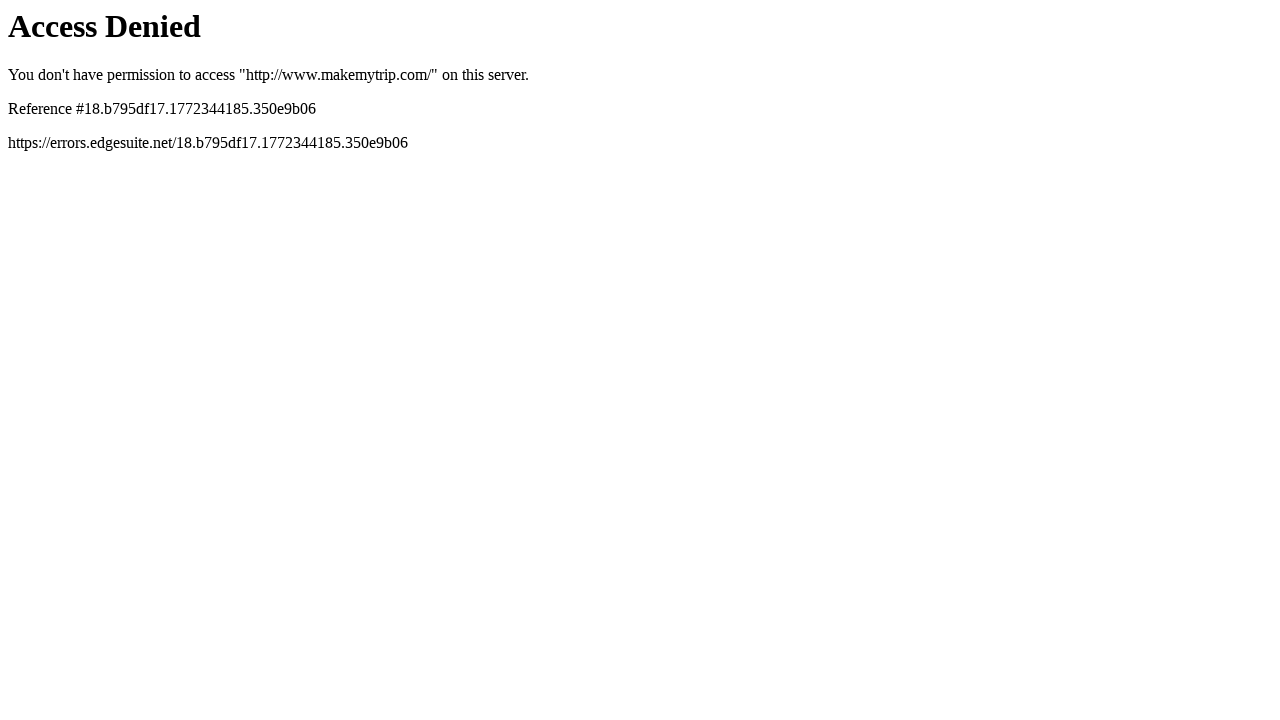